Tests table sorting by clicking the Due column header and verifying the column values are sorted in ascending order

Starting URL: http://the-internet.herokuapp.com/tables

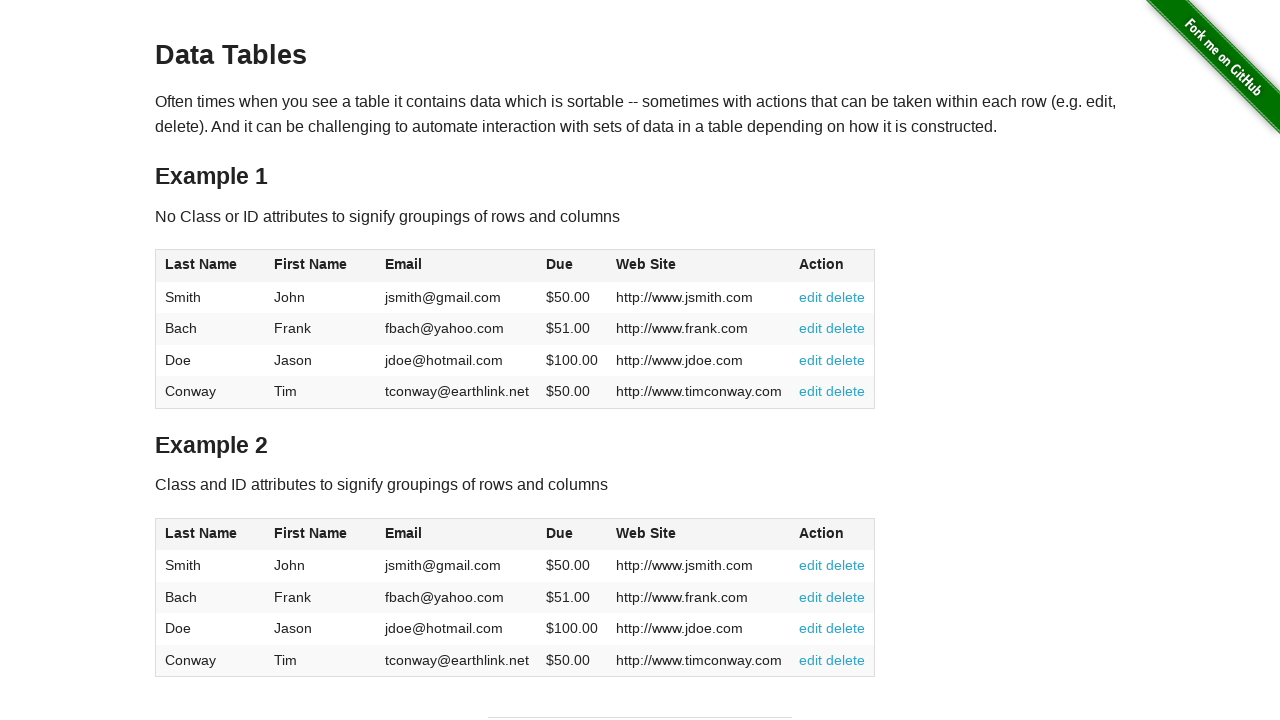

Clicked Due column header to sort ascending at (572, 266) on #table1 thead tr th:nth-of-type(4)
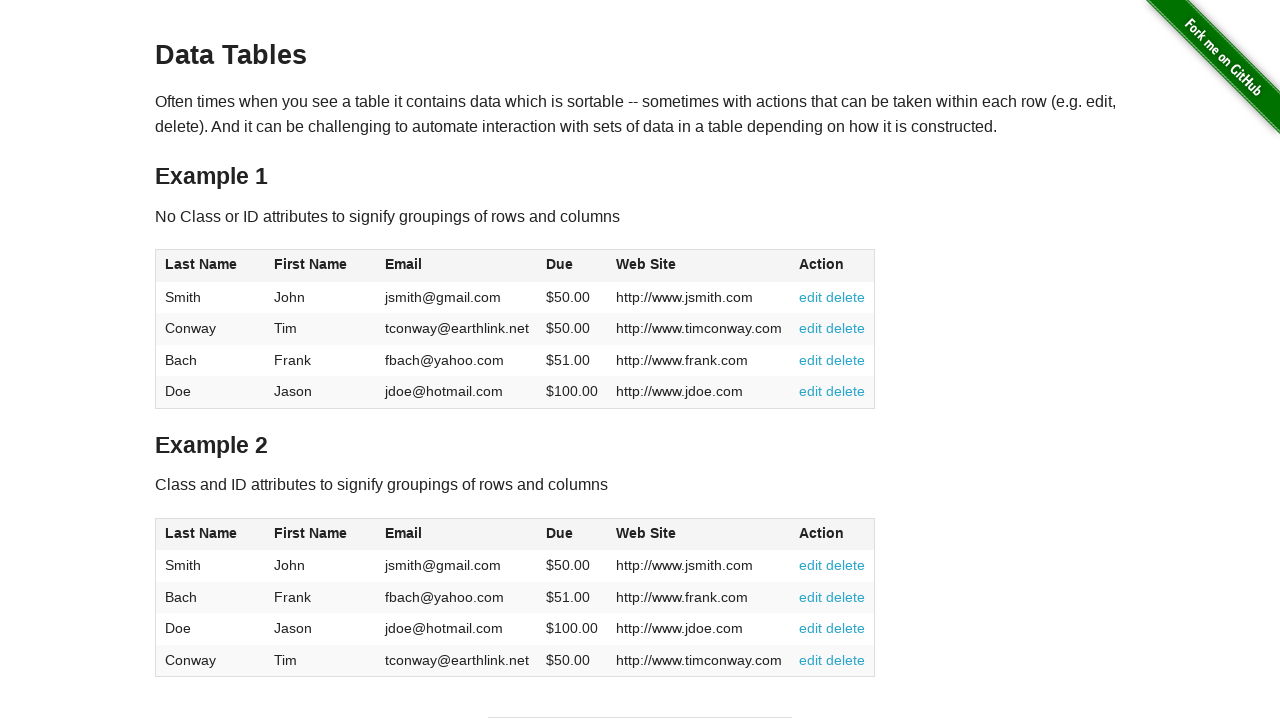

Table Due column values loaded and ready
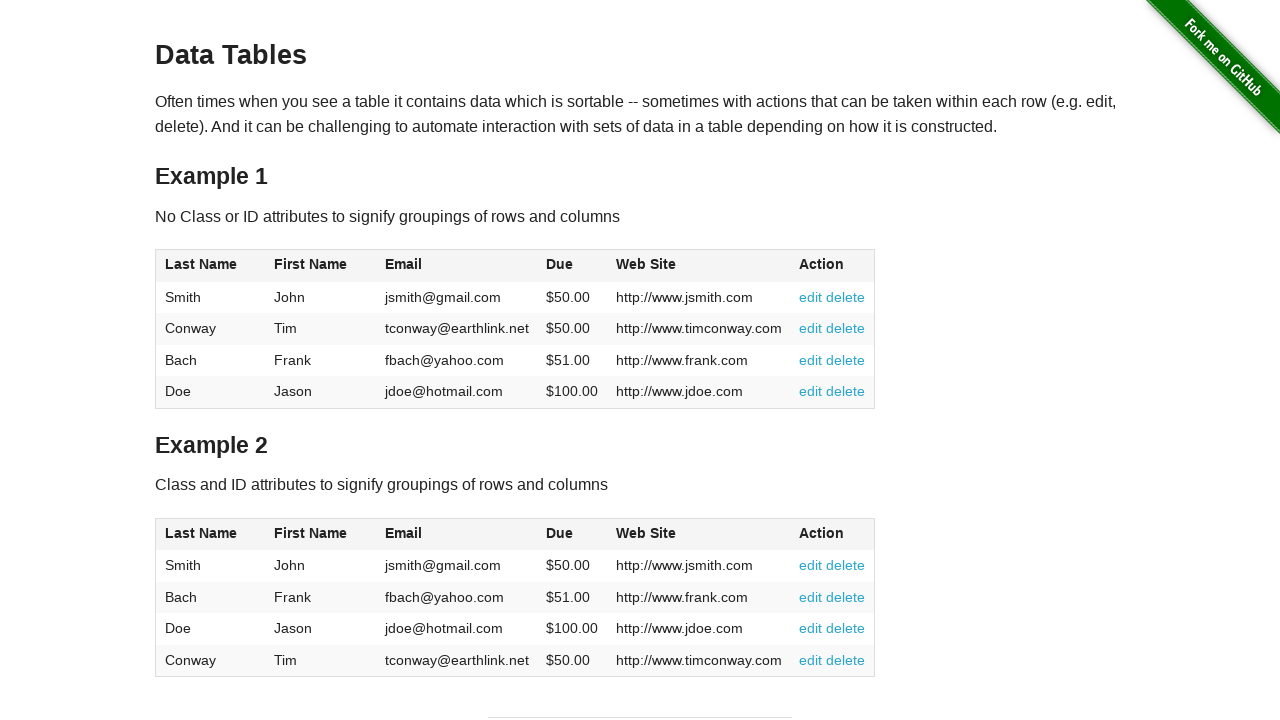

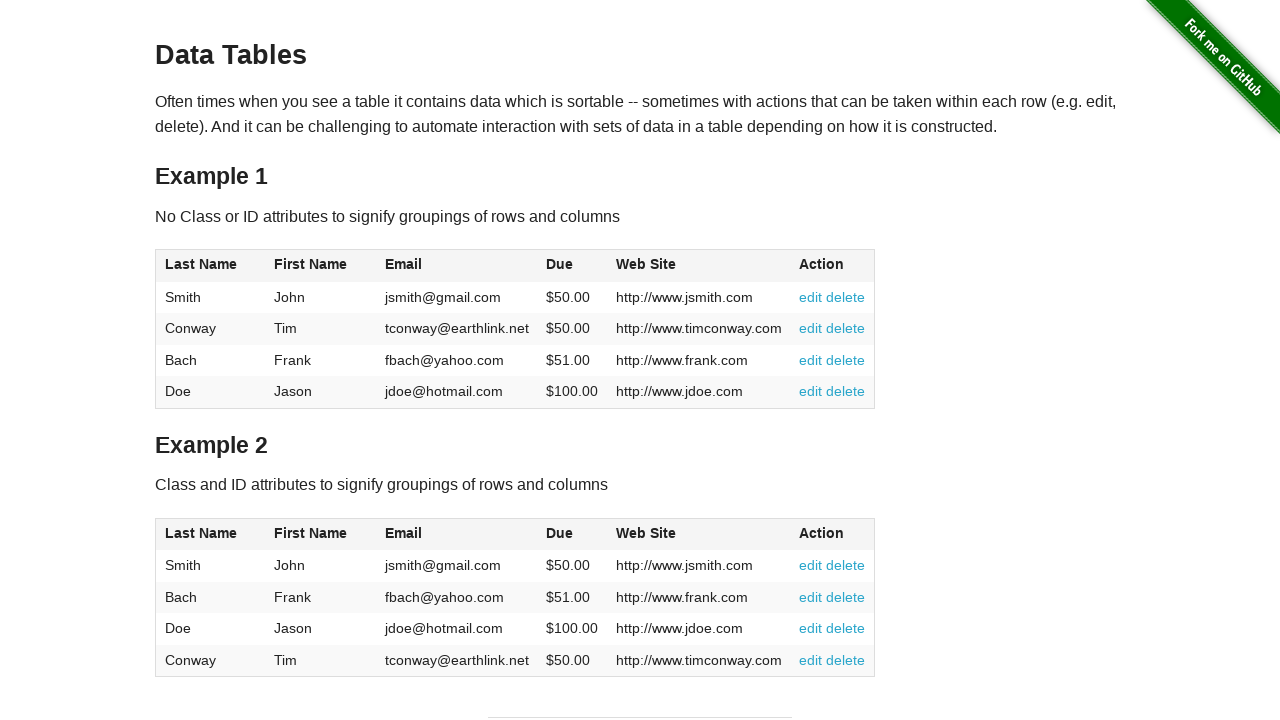